Tests scrolling down and up functionality on the mortgage calculator page (Chrome variant).

Starting URL: https://www.mortgagecalculator.org/

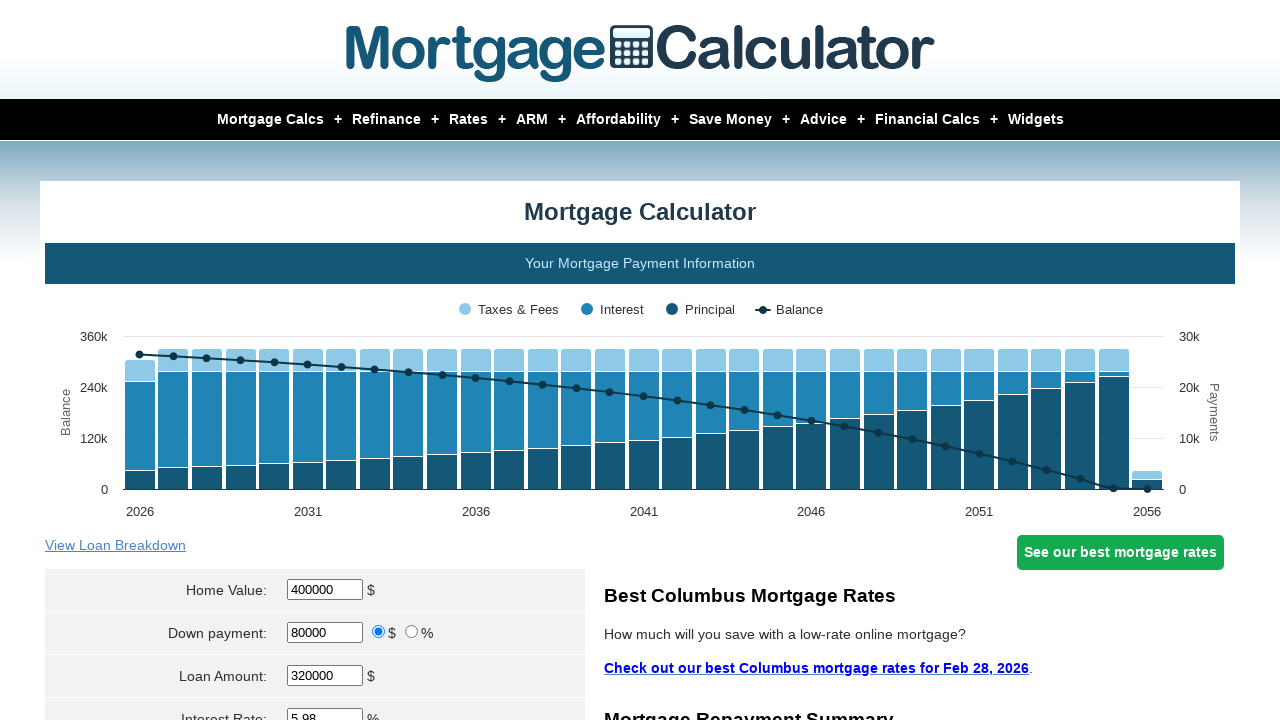

Scrolled down the mortgage calculator page by 1000 pixels
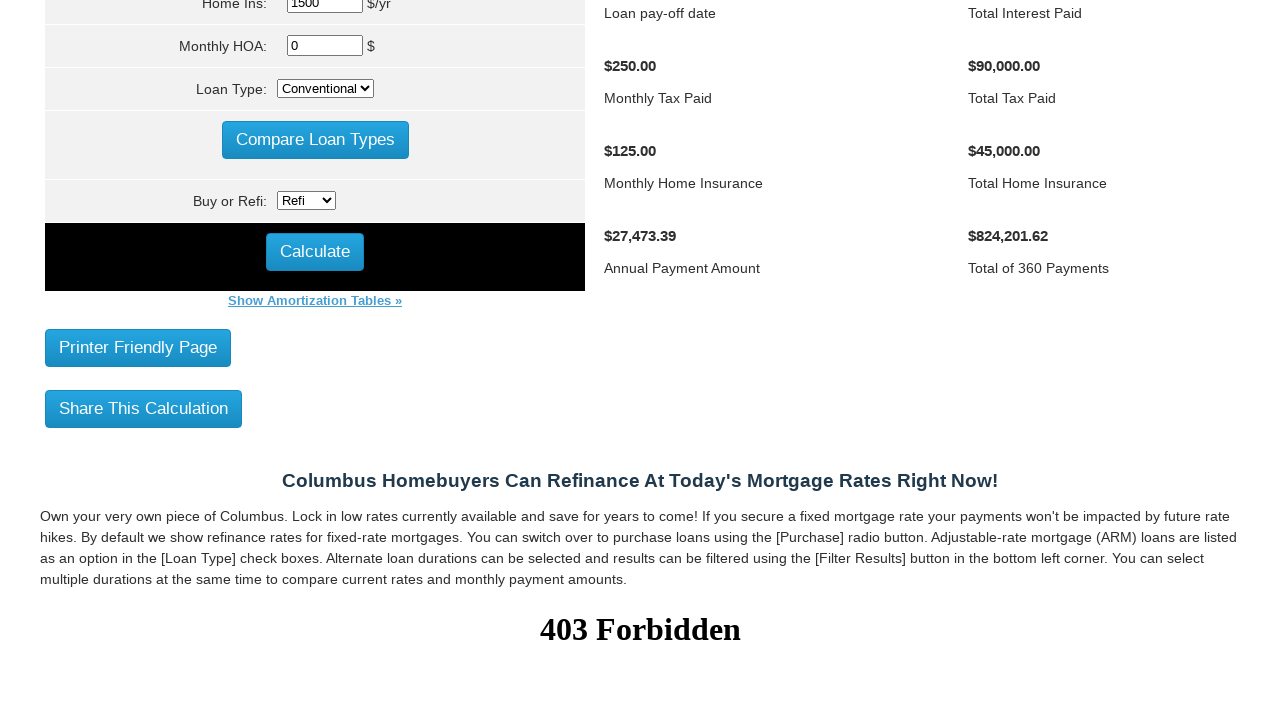

Waited for 1 second after scrolling down
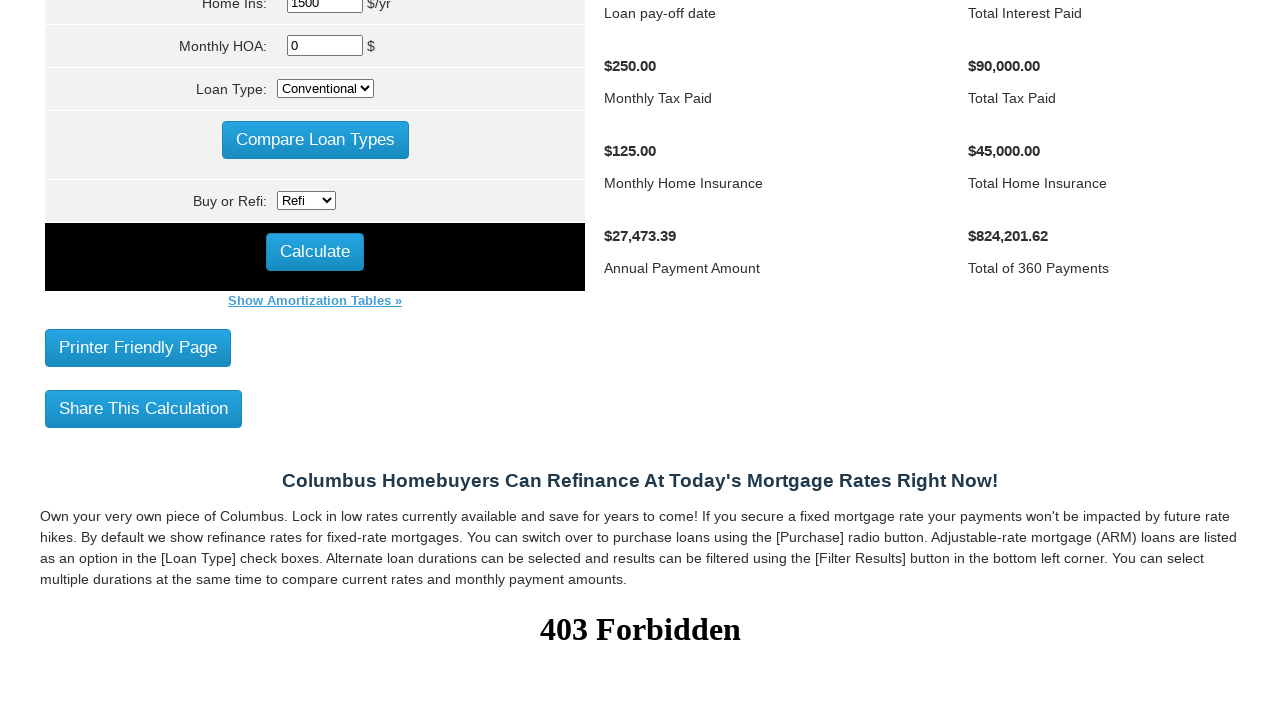

Scrolled back up the mortgage calculator page by 1000 pixels
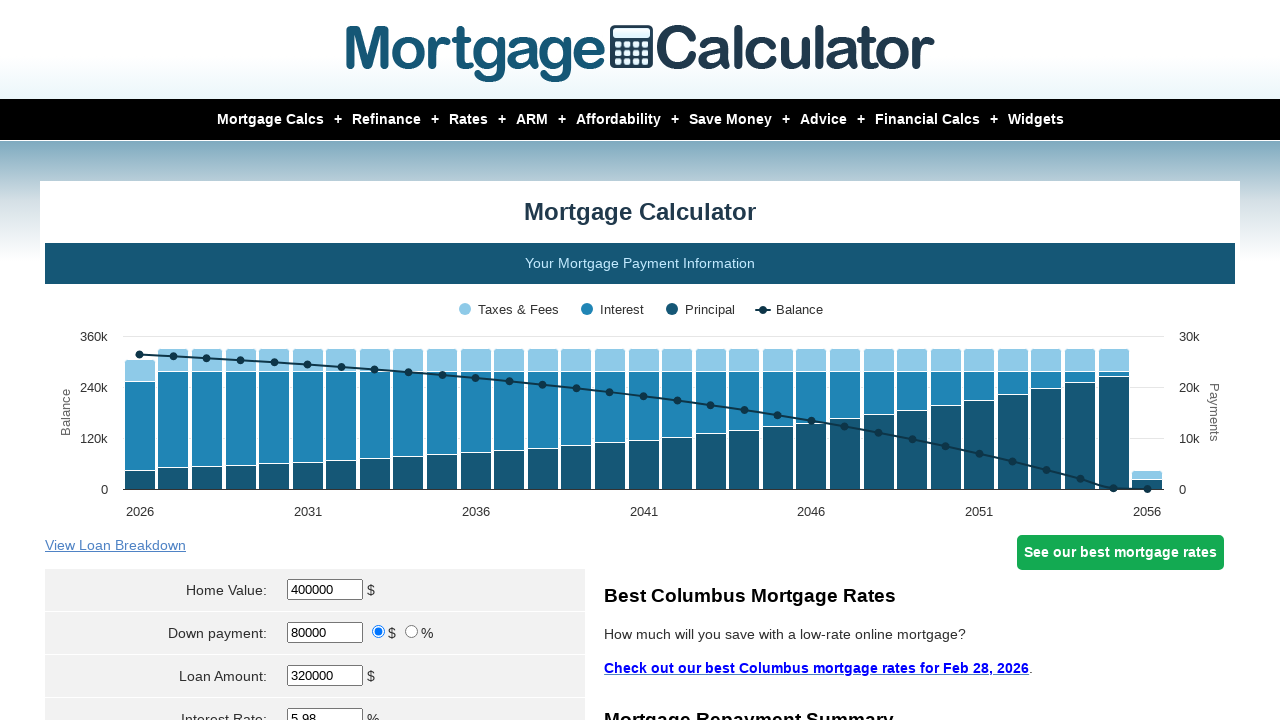

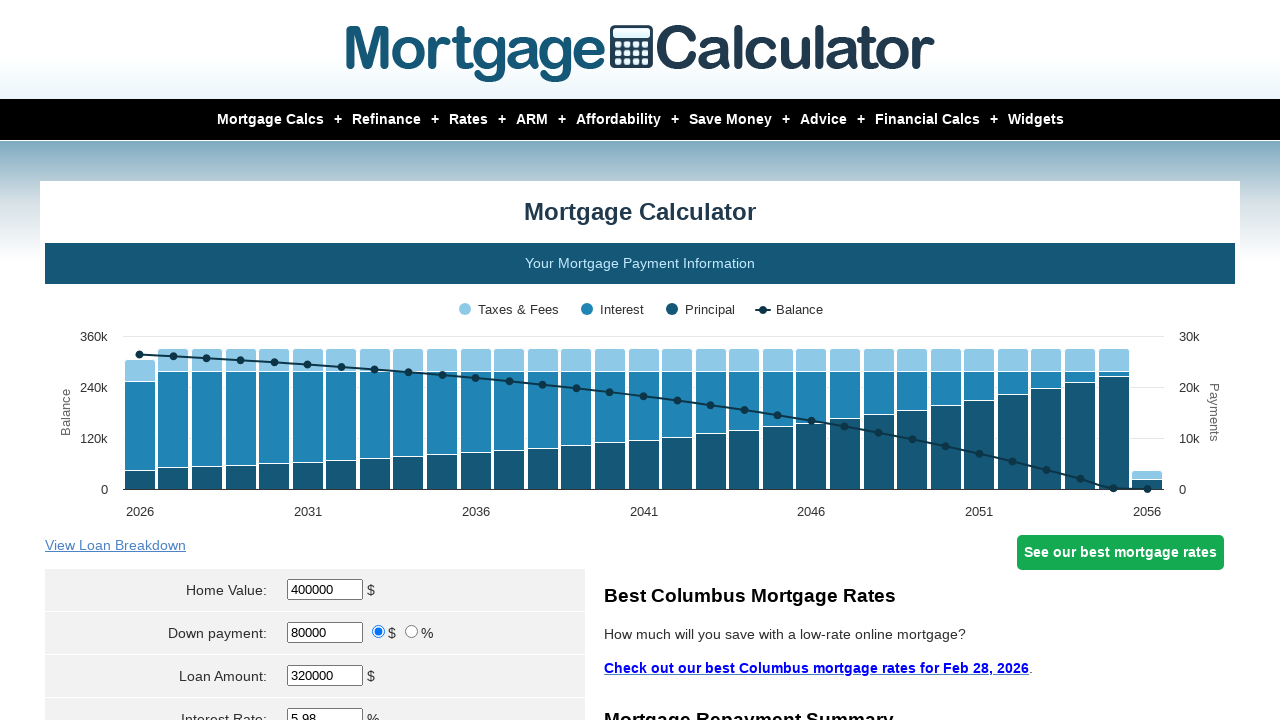